Navigates to Chicony Power website and verifies the logo element is present on the page

Starting URL: https://iwa.chiconypower.com/

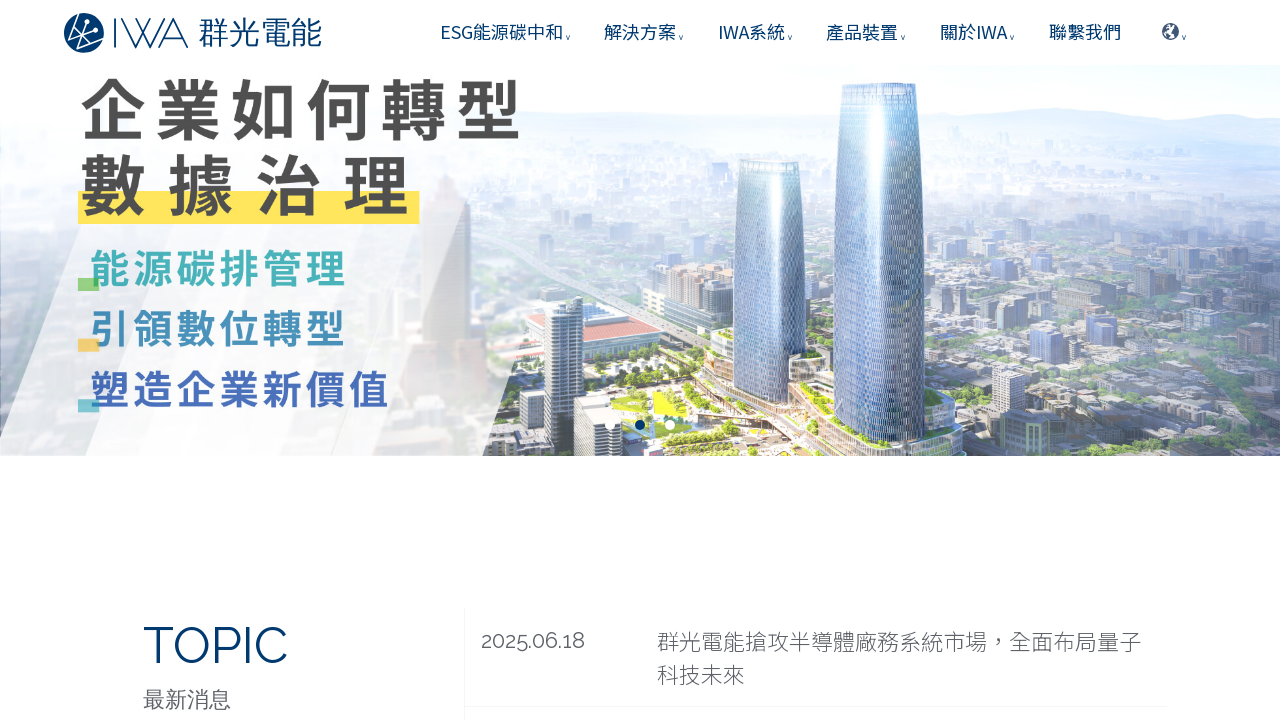

Navigated to Chicony Power website
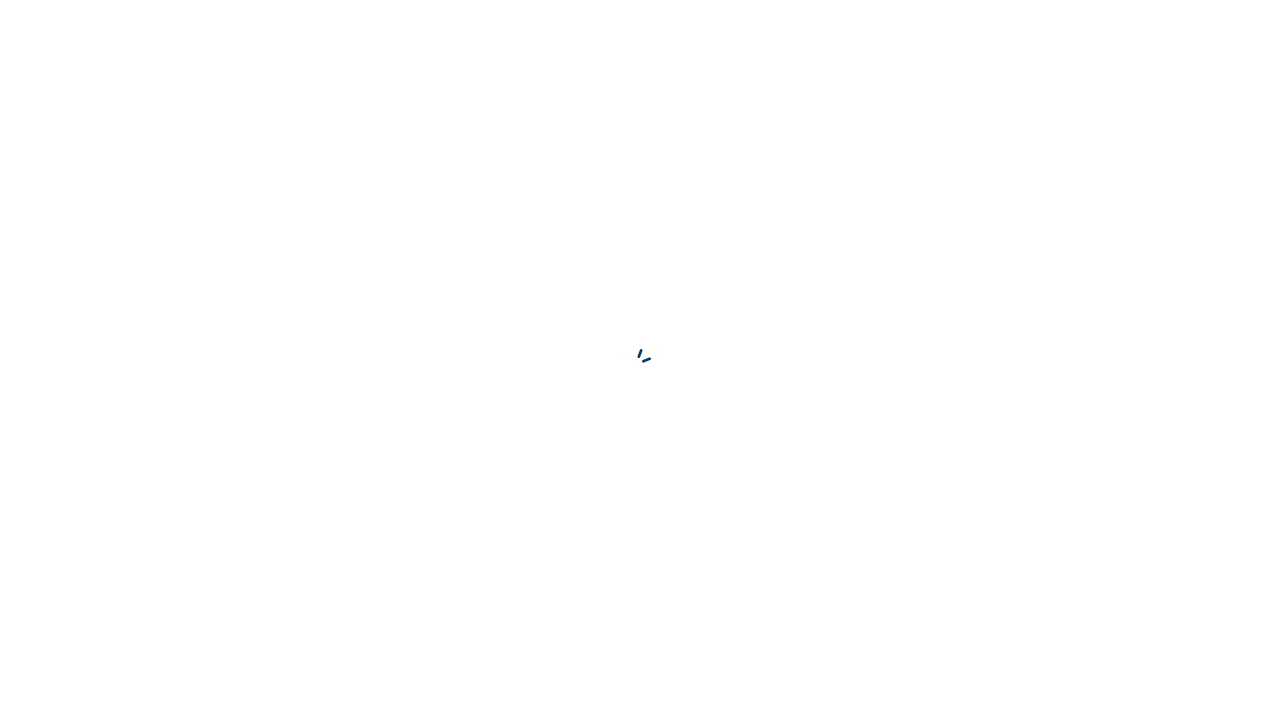

Logo element is present on the page
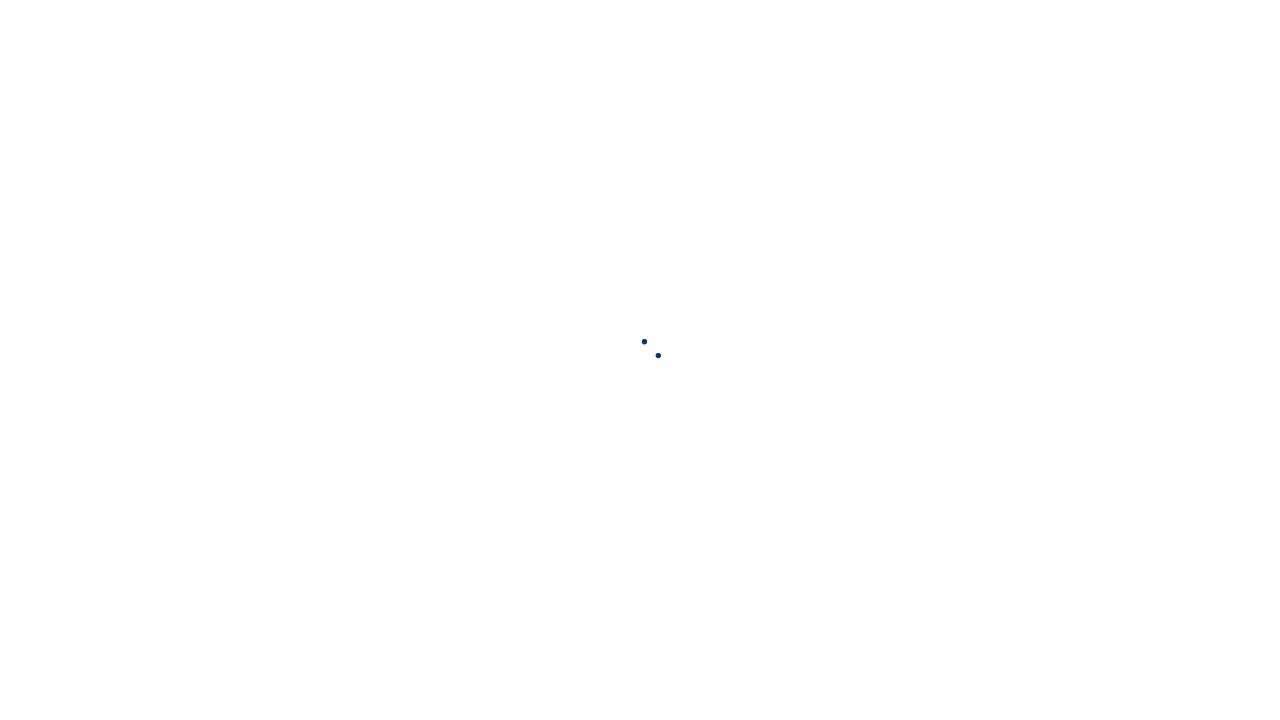

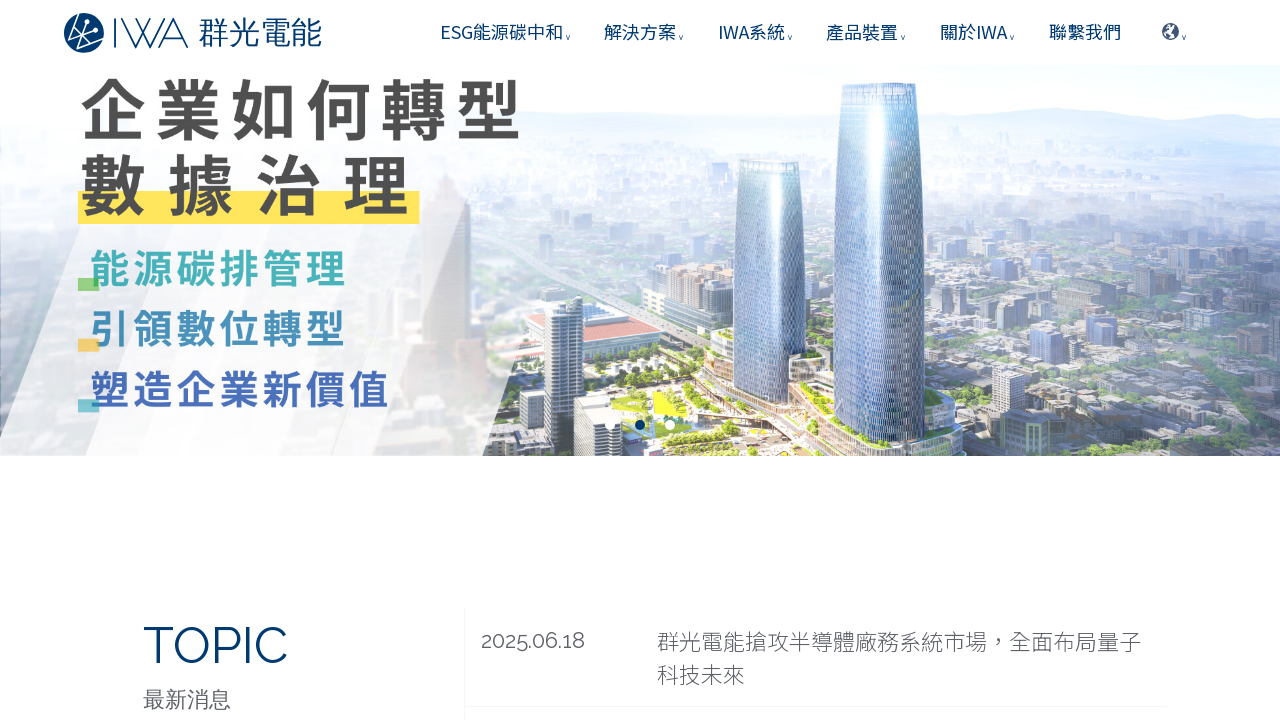